Tests a web form by filling in a text input field, clicking the submit button, and verifying that a success message is displayed.

Starting URL: https://www.selenium.dev/selenium/web/web-form.html

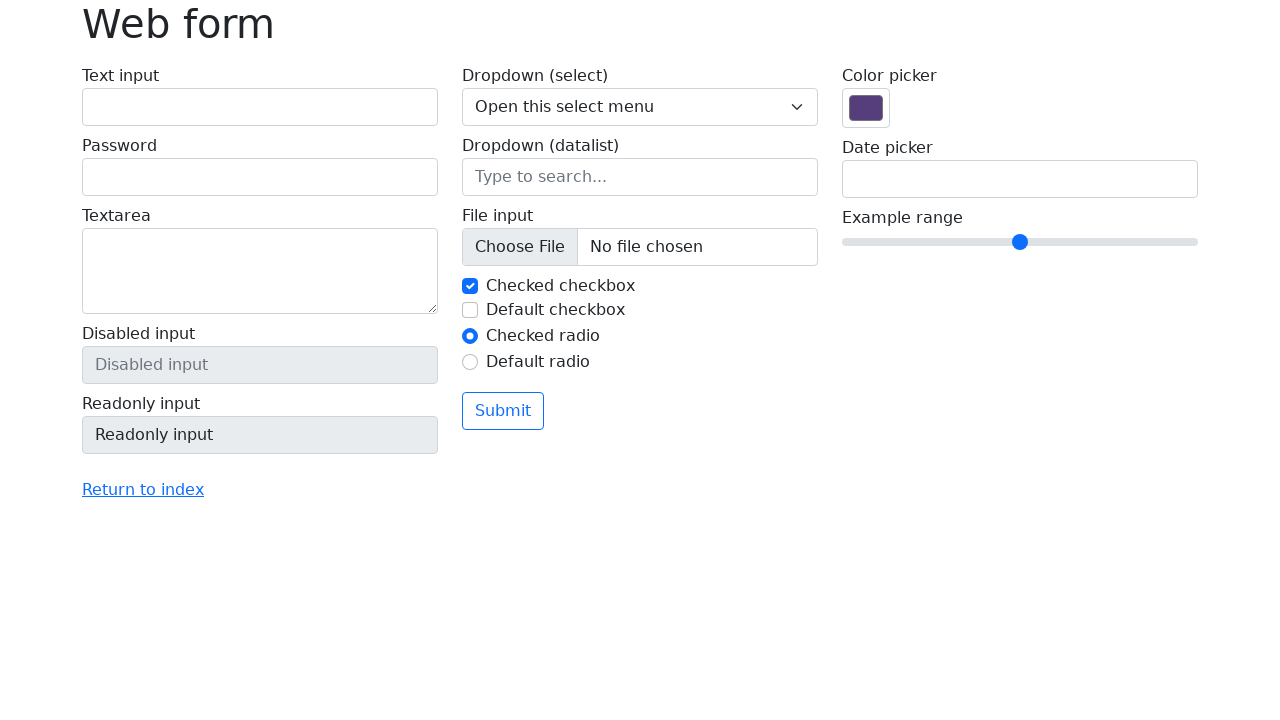

Filled text input field with 'Selenium' on input[name='my-text']
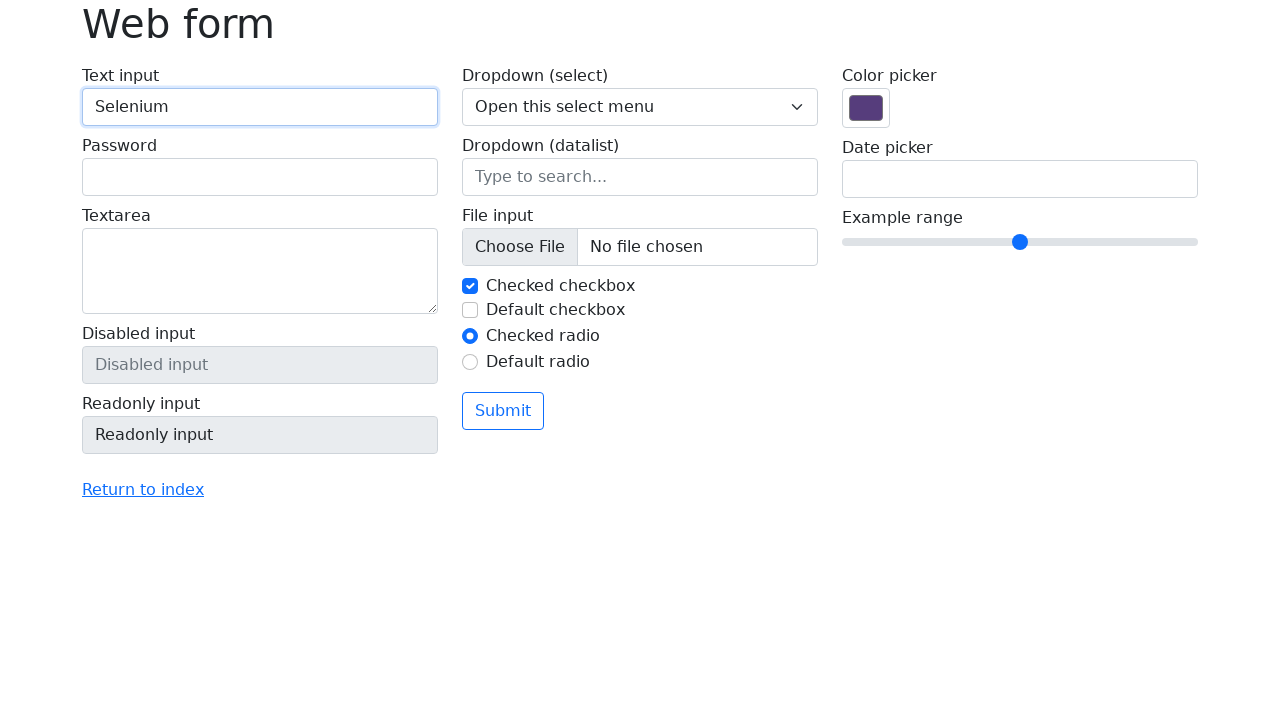

Clicked submit button at (503, 411) on button
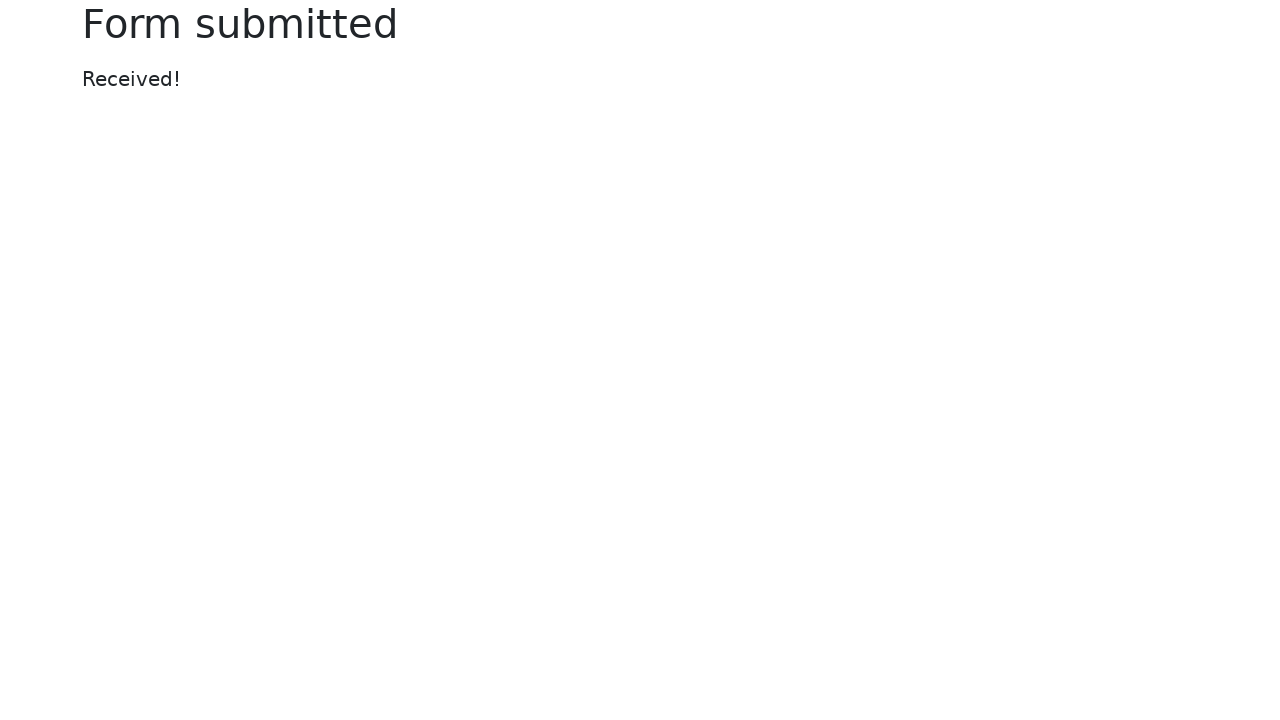

Success message element appeared
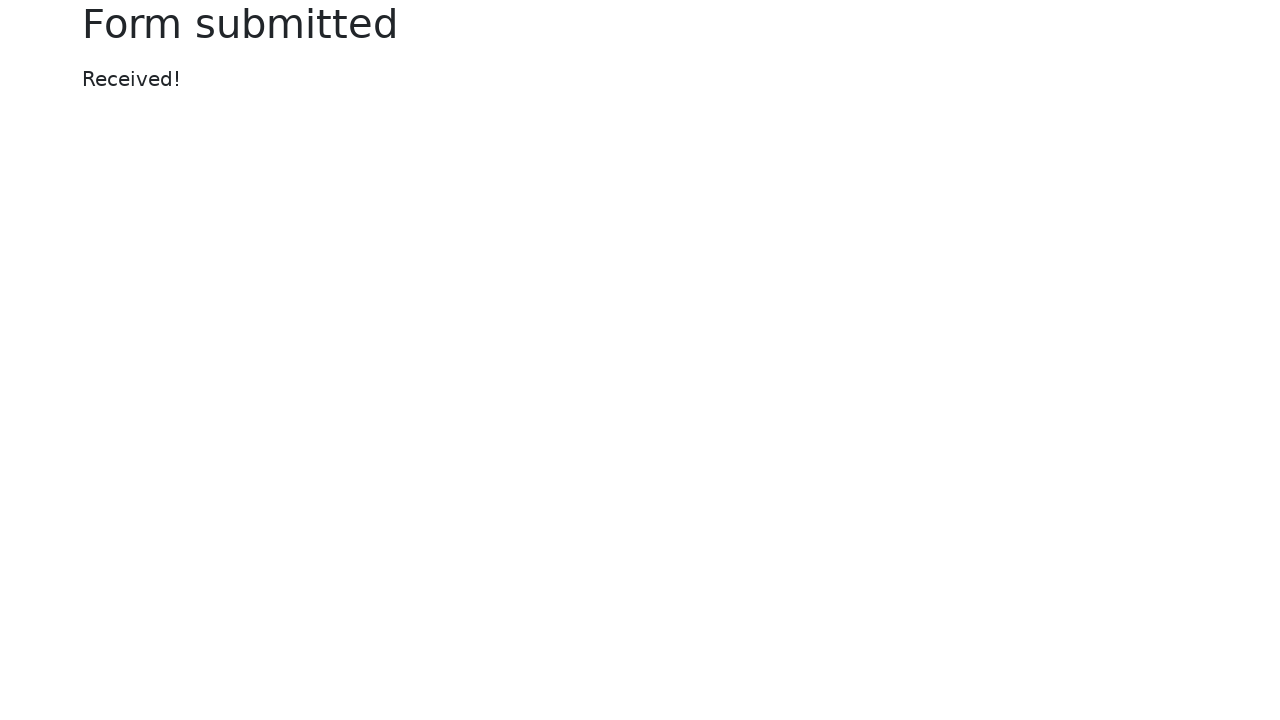

Verified success message displays 'Received!'
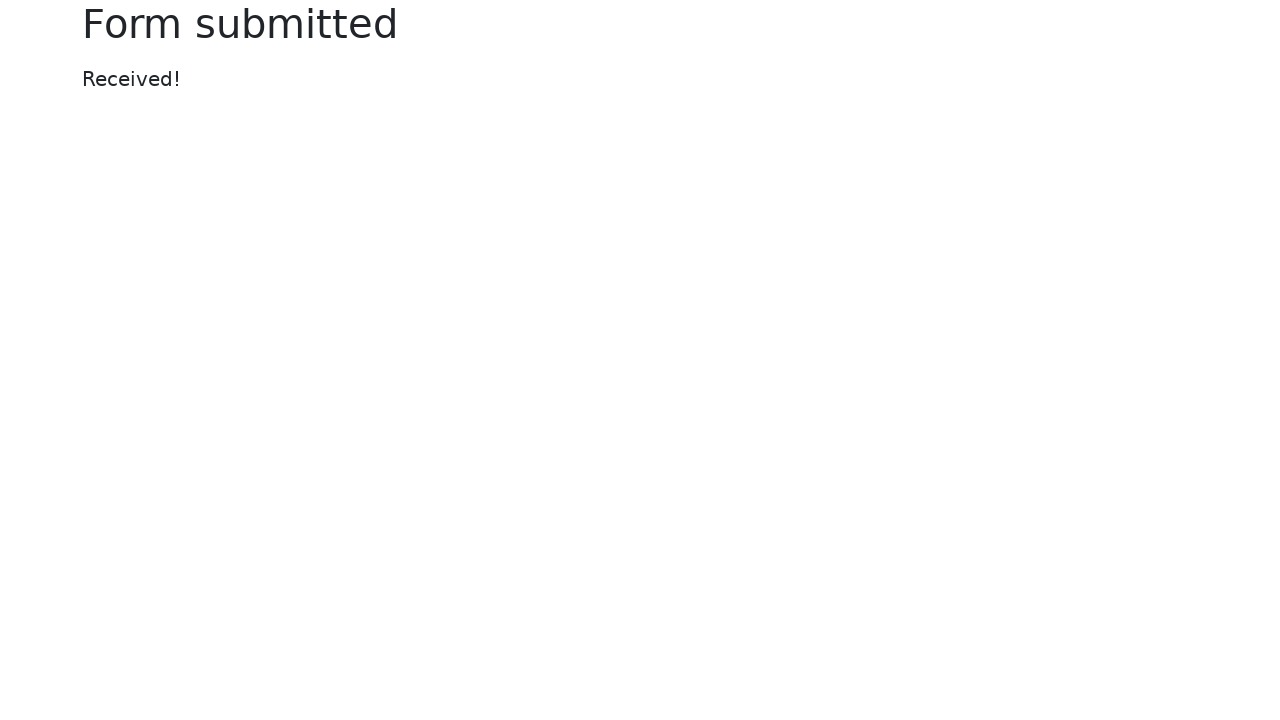

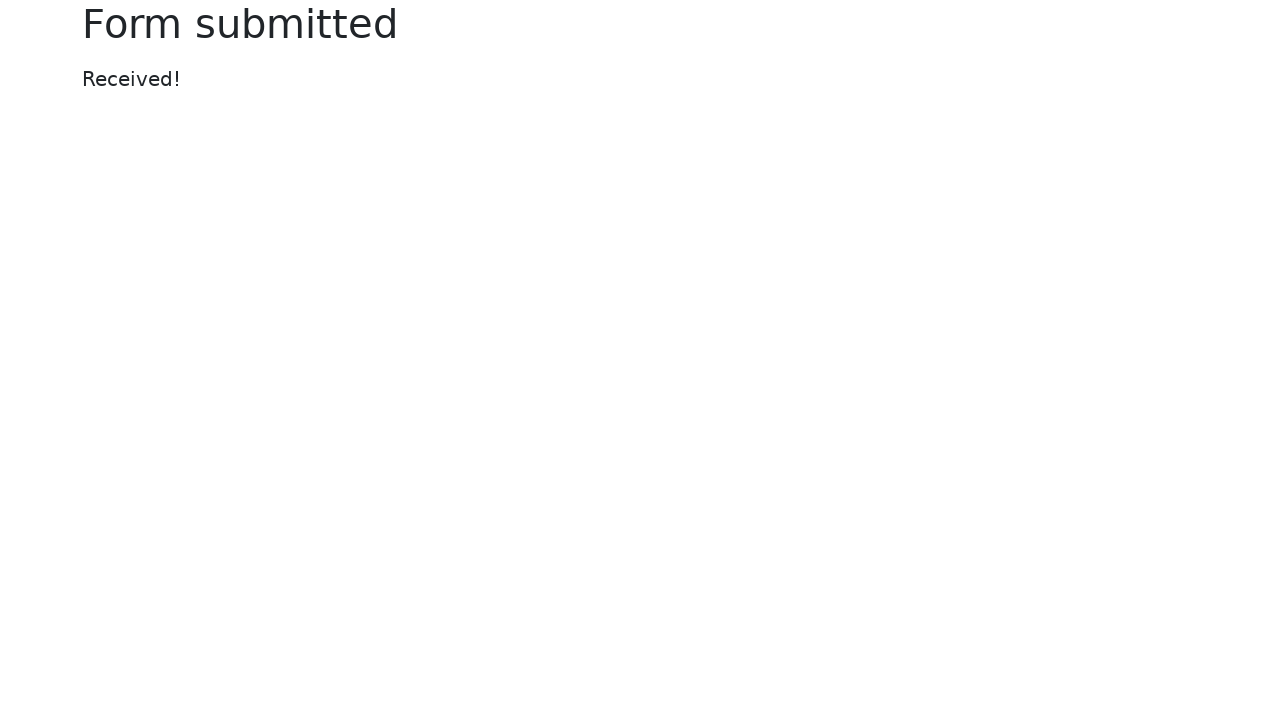